Tests hover functionality by hovering over three user avatars and verifying that the correct username is displayed for each avatar

Starting URL: http://the-internet.herokuapp.com/hovers

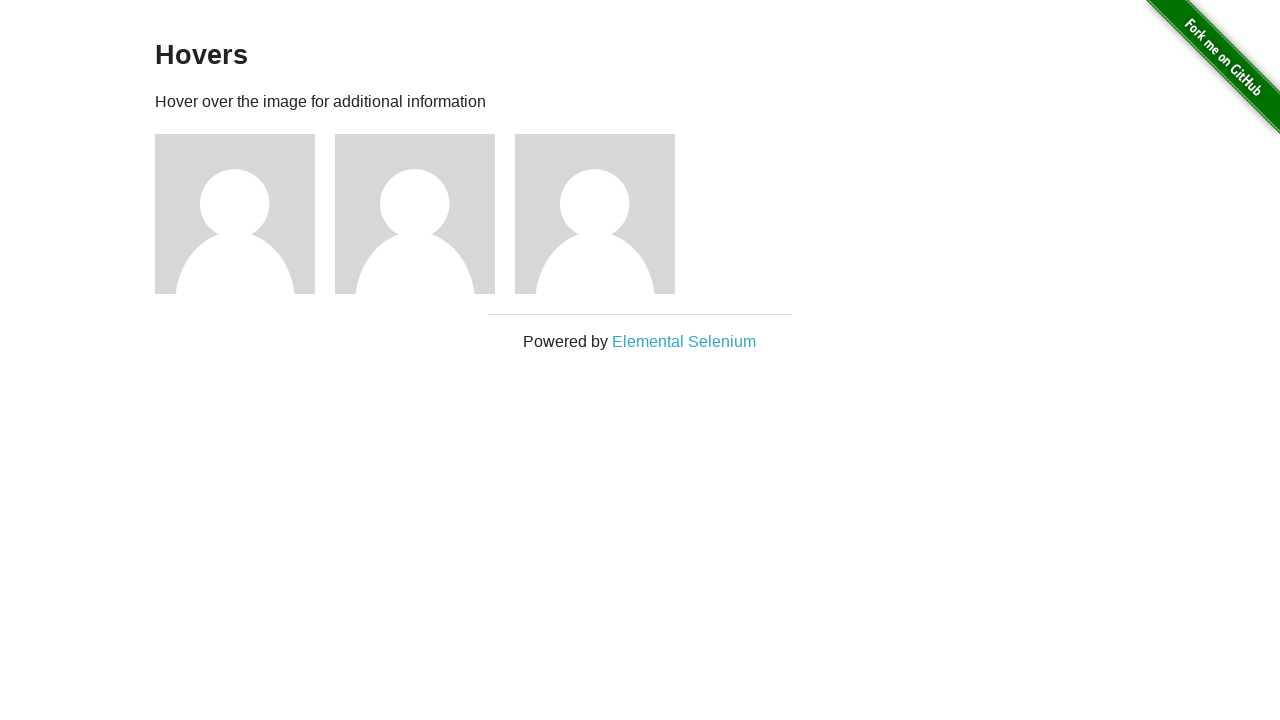

Located all user avatar elements
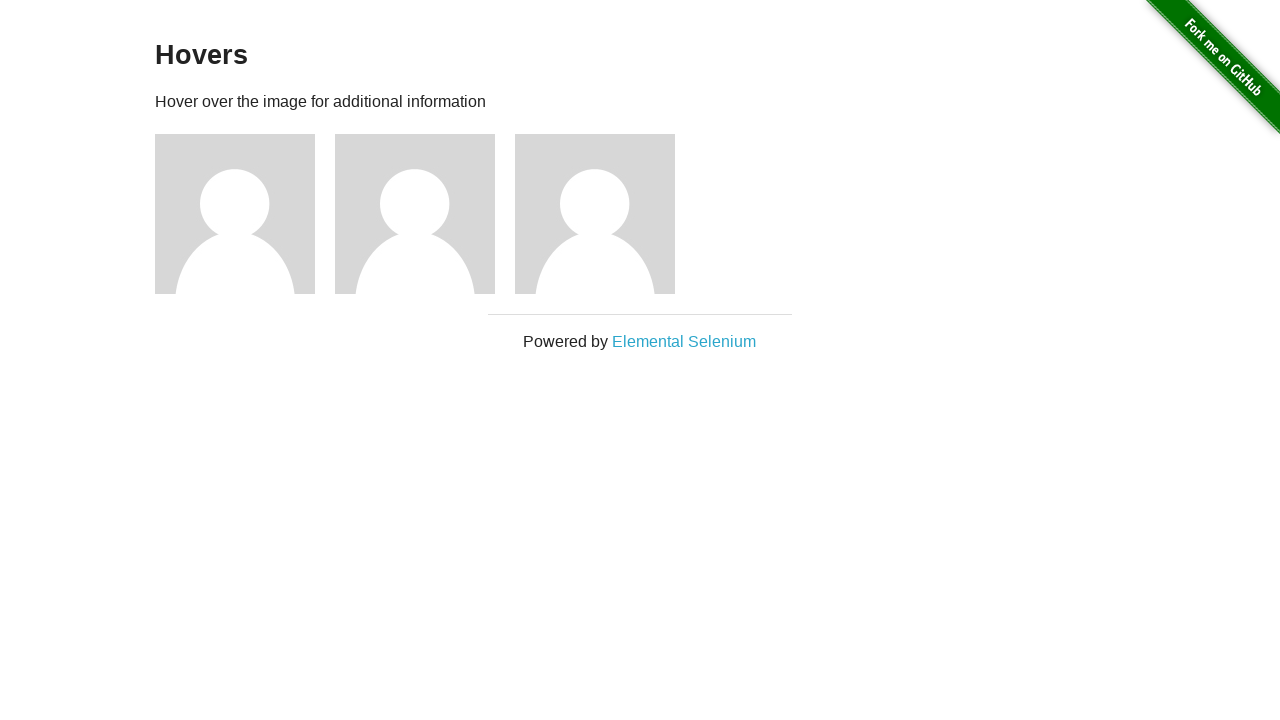

Hovered over first user avatar at (245, 214) on .figure >> nth=0
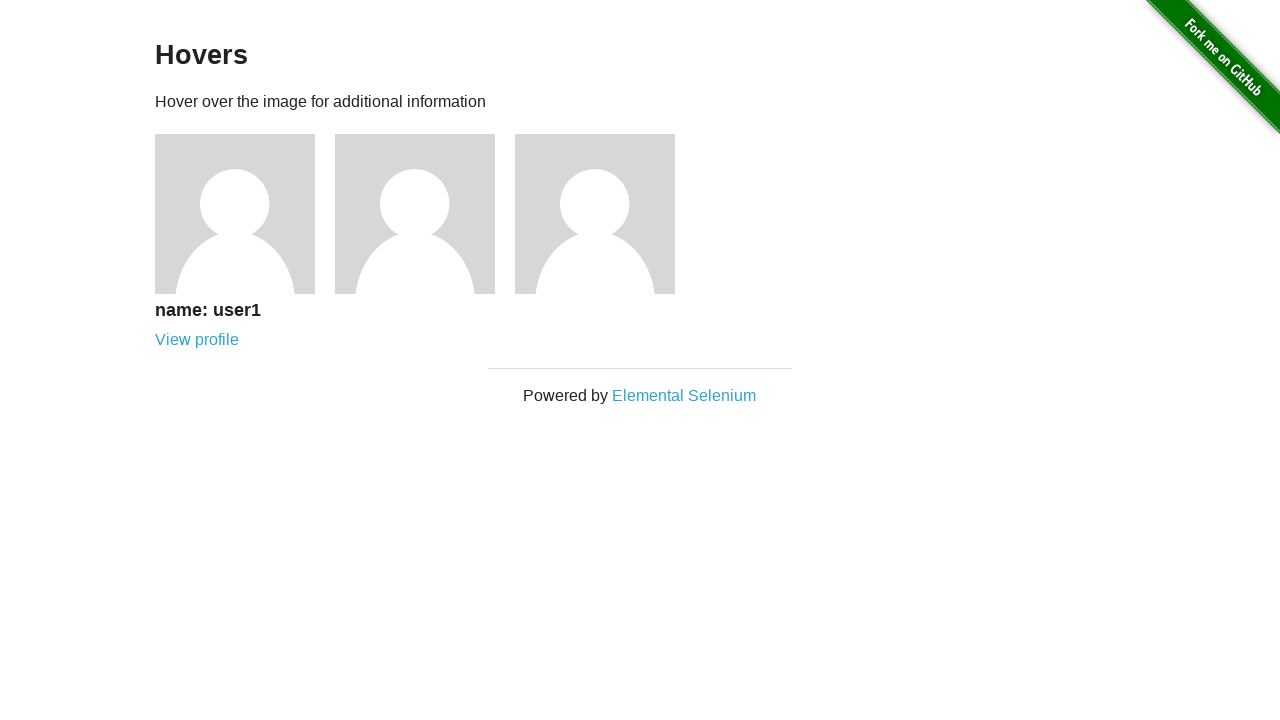

Verified first avatar displays 'name: user1'
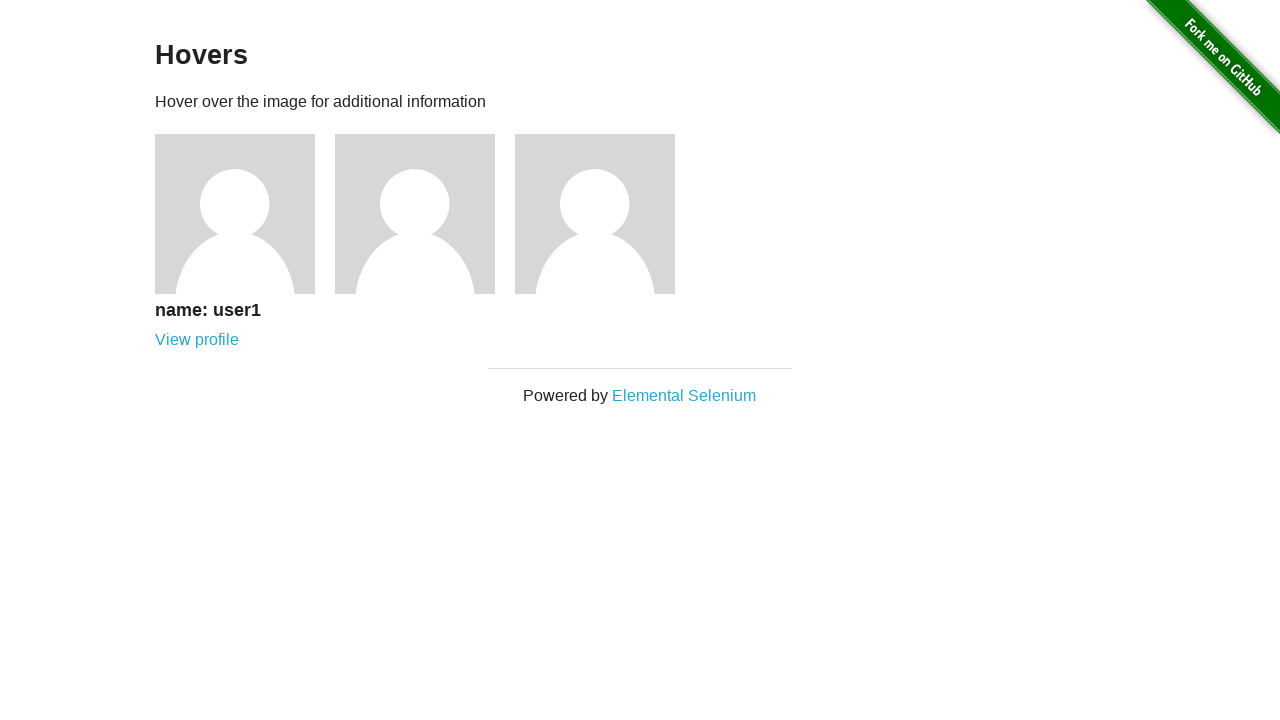

Hovered over second user avatar at (425, 214) on .figure >> nth=1
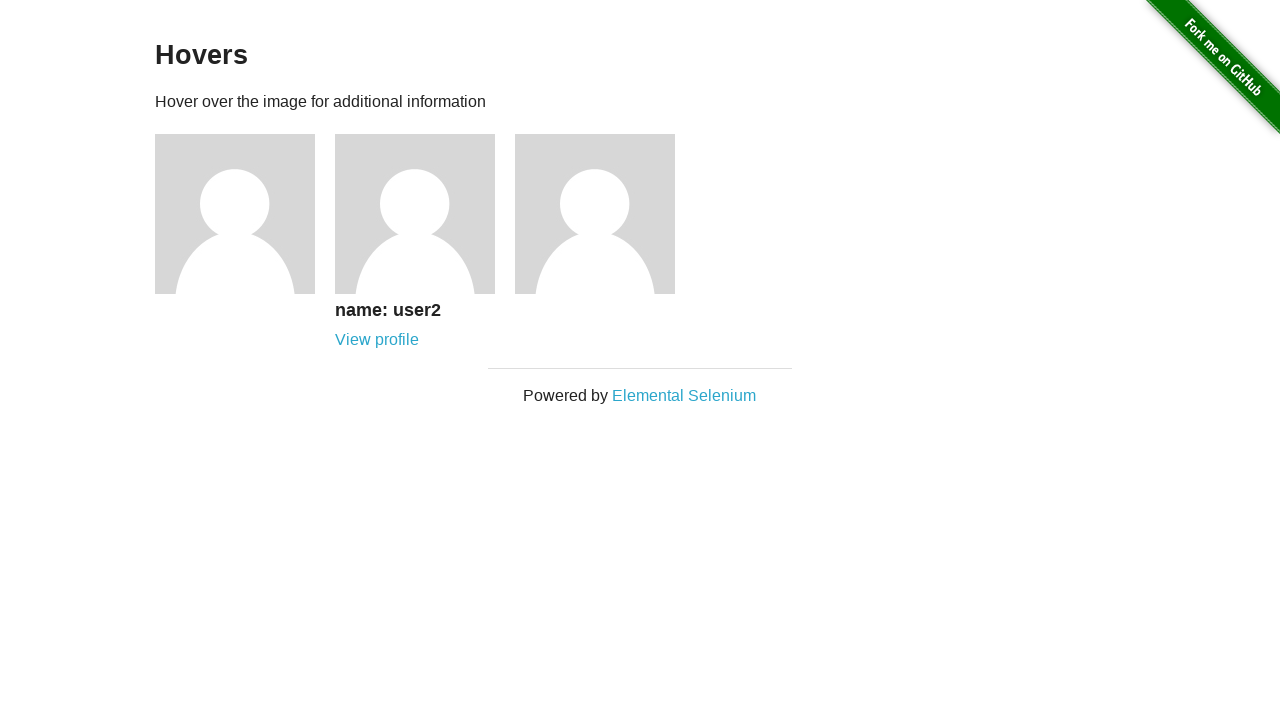

Verified second avatar displays 'name: user2'
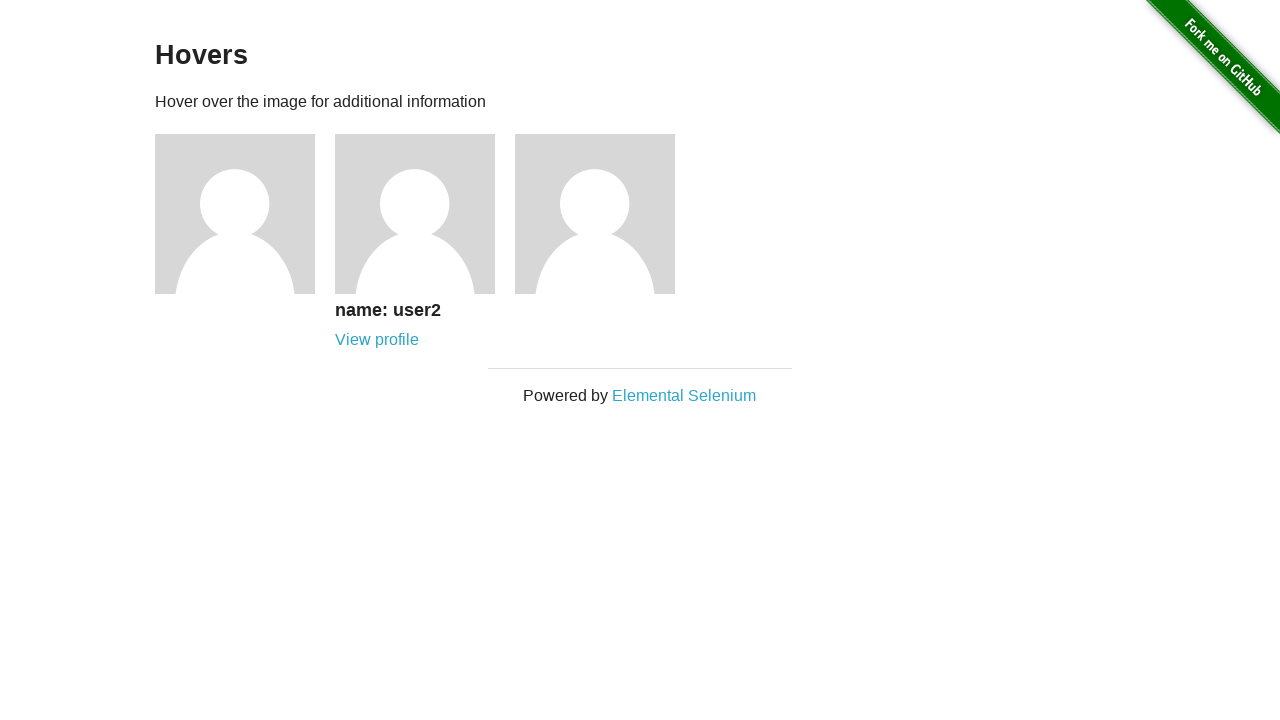

Hovered over third user avatar at (605, 214) on .figure >> nth=2
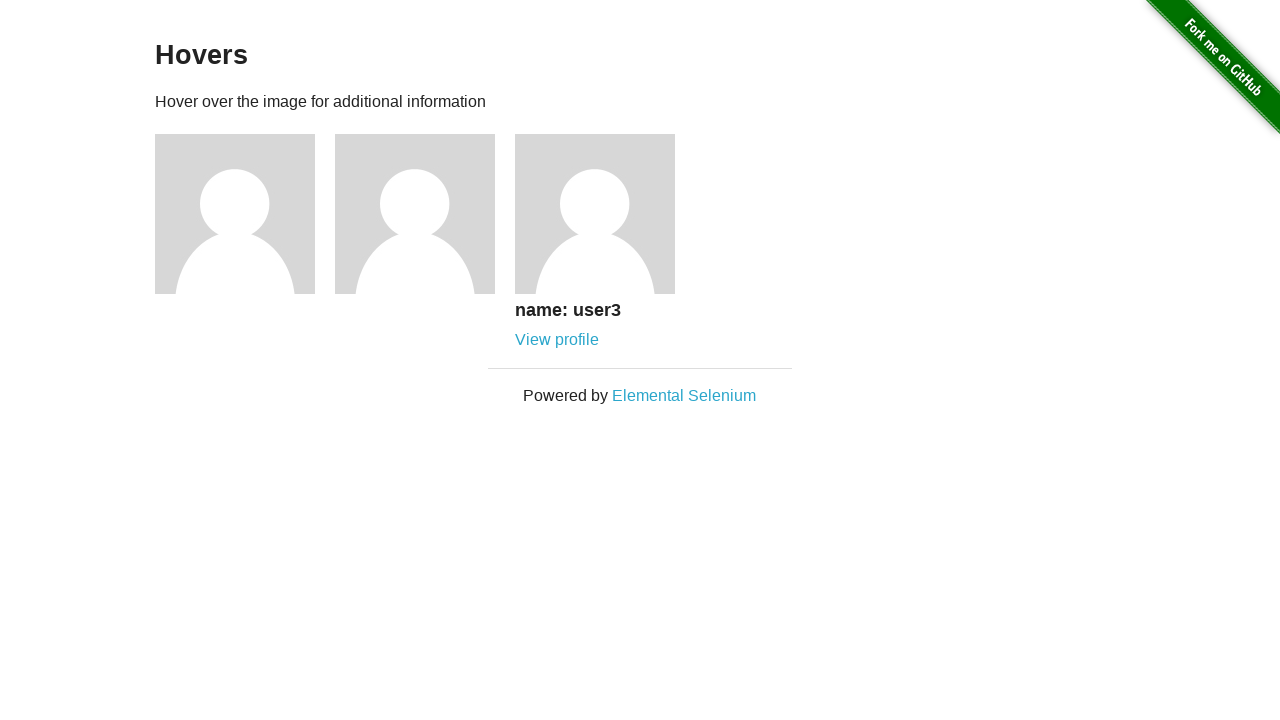

Verified third avatar displays 'name: user3'
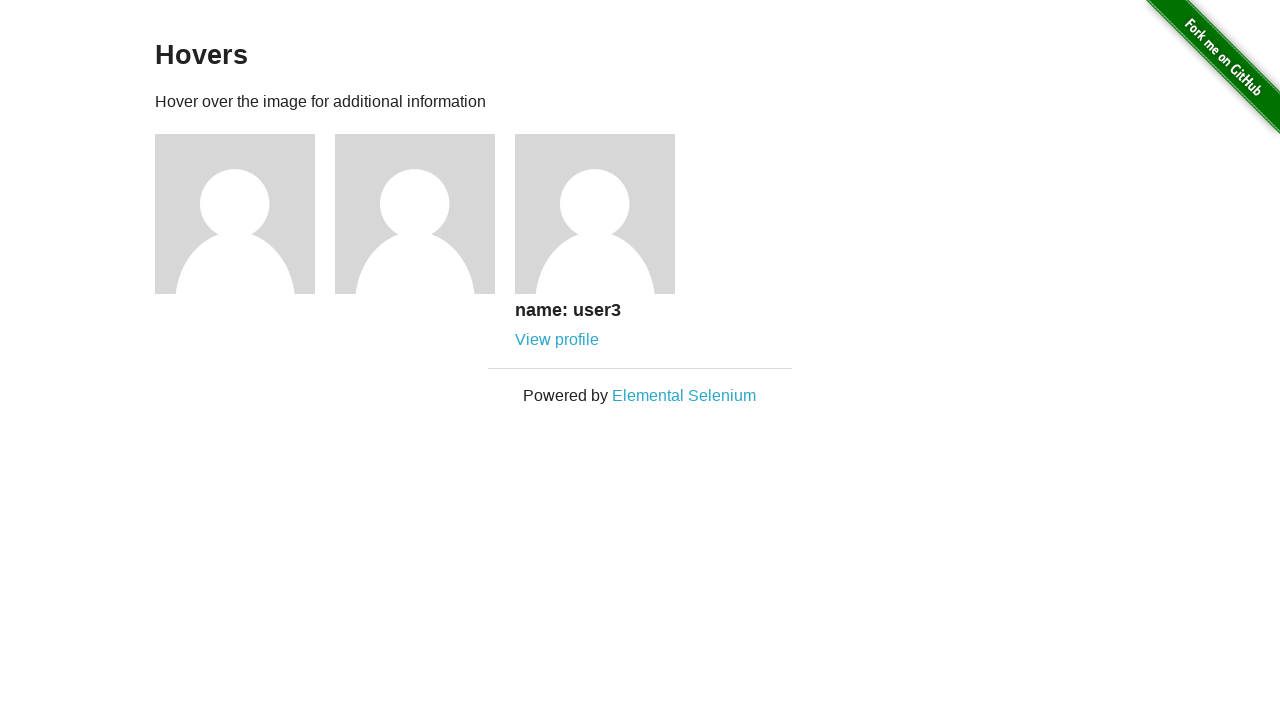

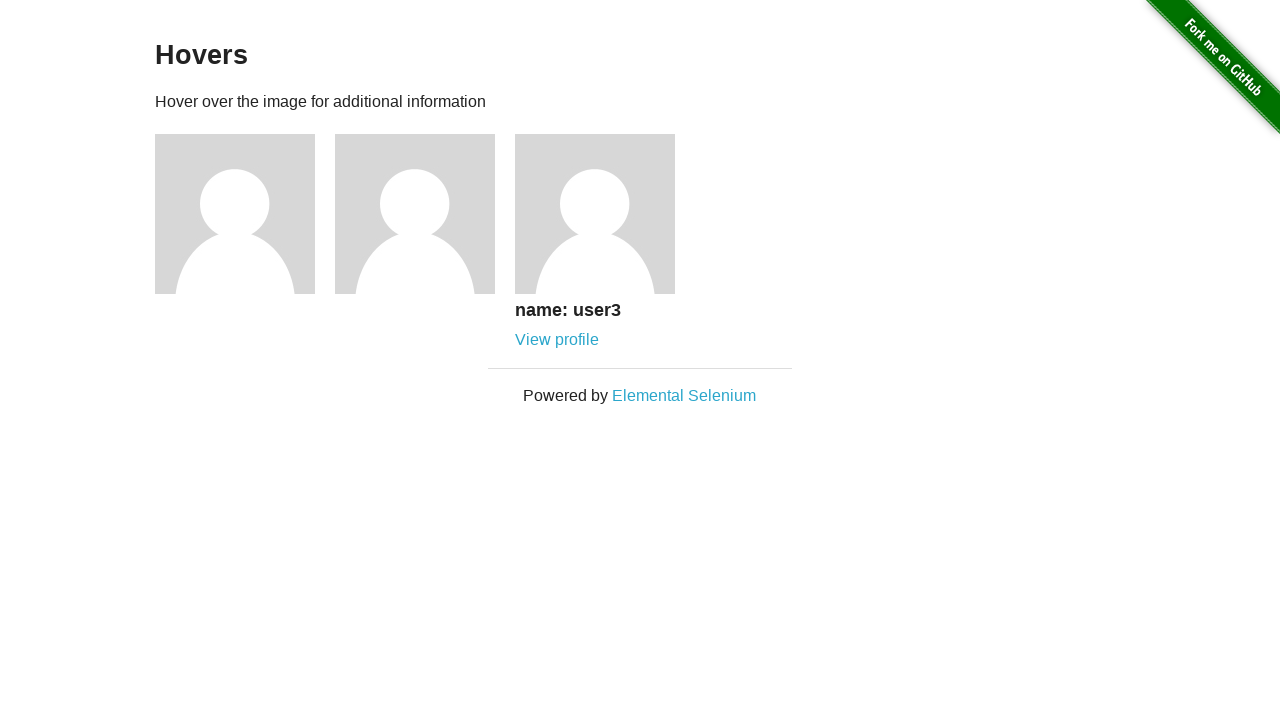